Tests footer link navigation by clicking on Privacy Policy, Terms of Service, and Contact Us links and verifying navigation to respective pages.

Starting URL: https://selfschedule-qa.aiminspect.com

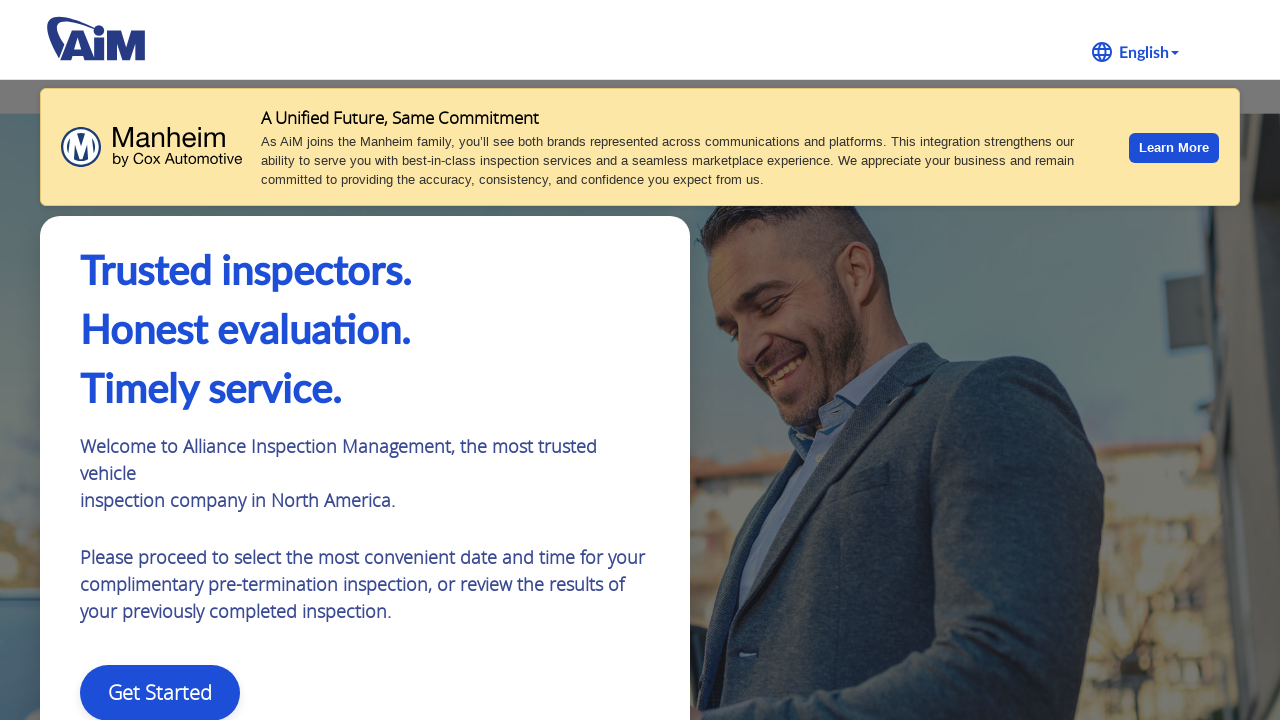

Clicked on Privacy Policy link in footer at (113, 694) on a:text("Privacy Policy")
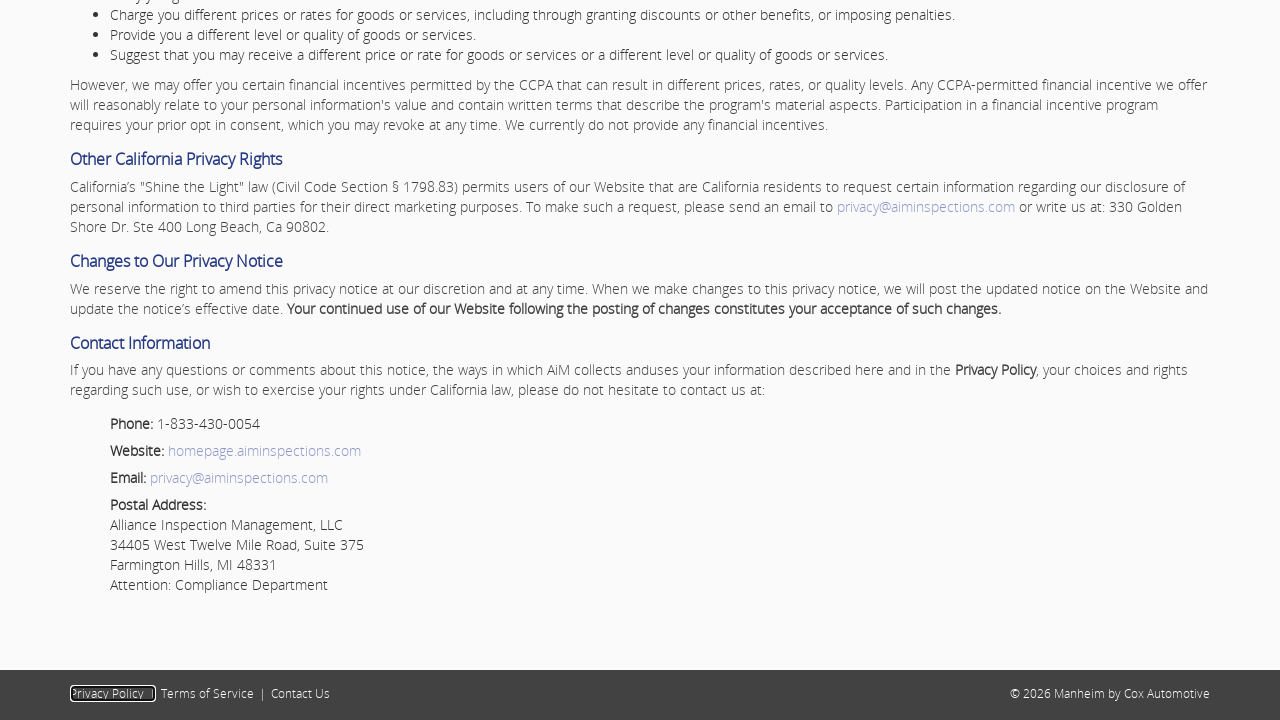

Verified navigation to Privacy Policy page
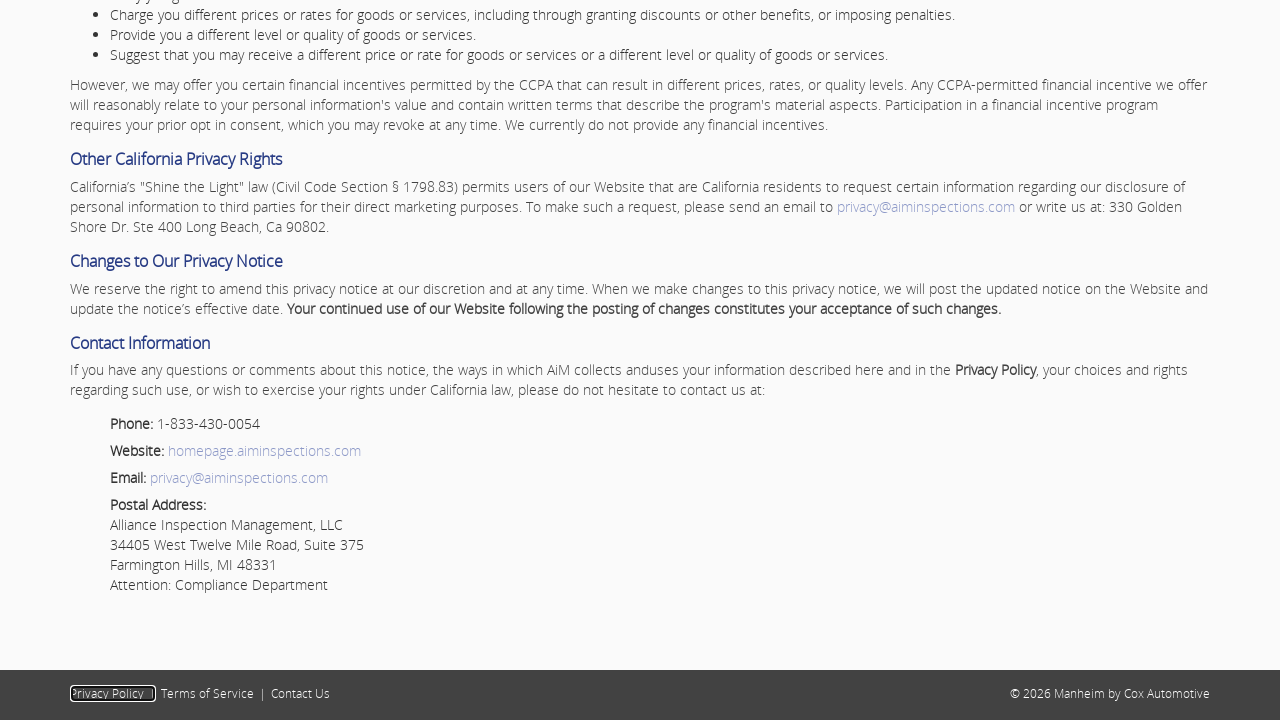

Navigated back to home page
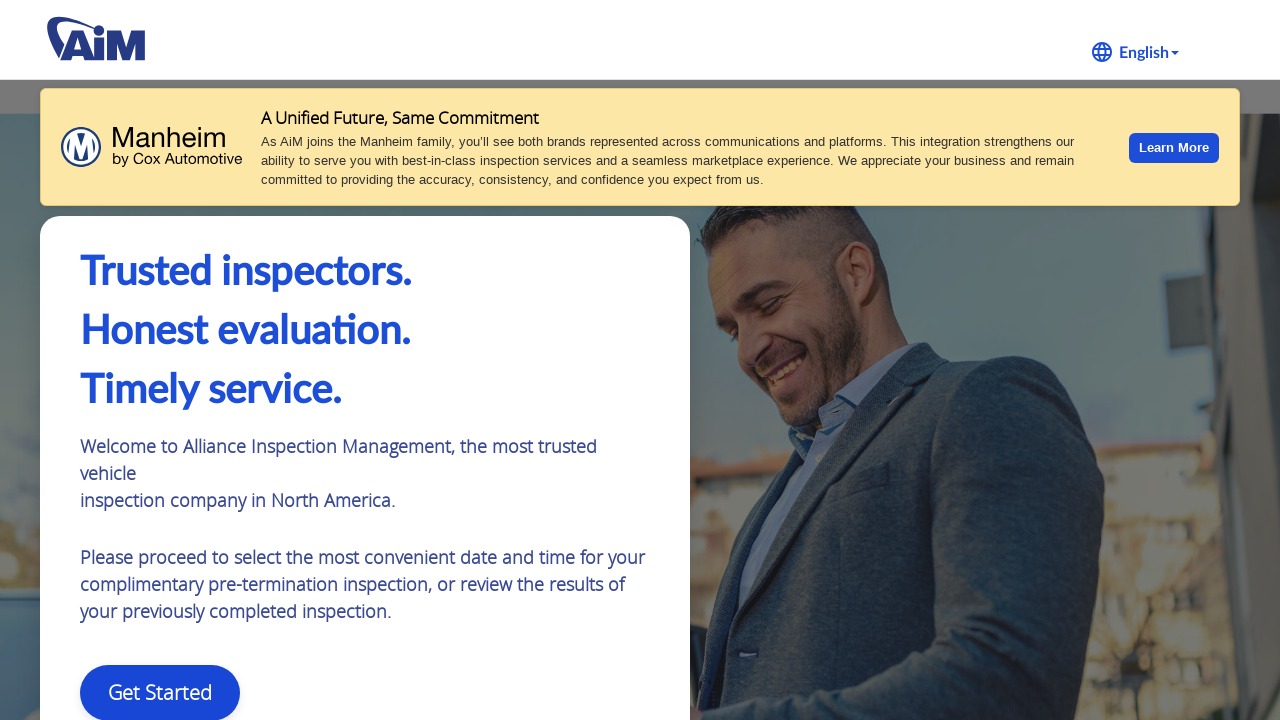

Clicked on Terms of Service link in footer at (214, 694) on a:text("Terms of Service")
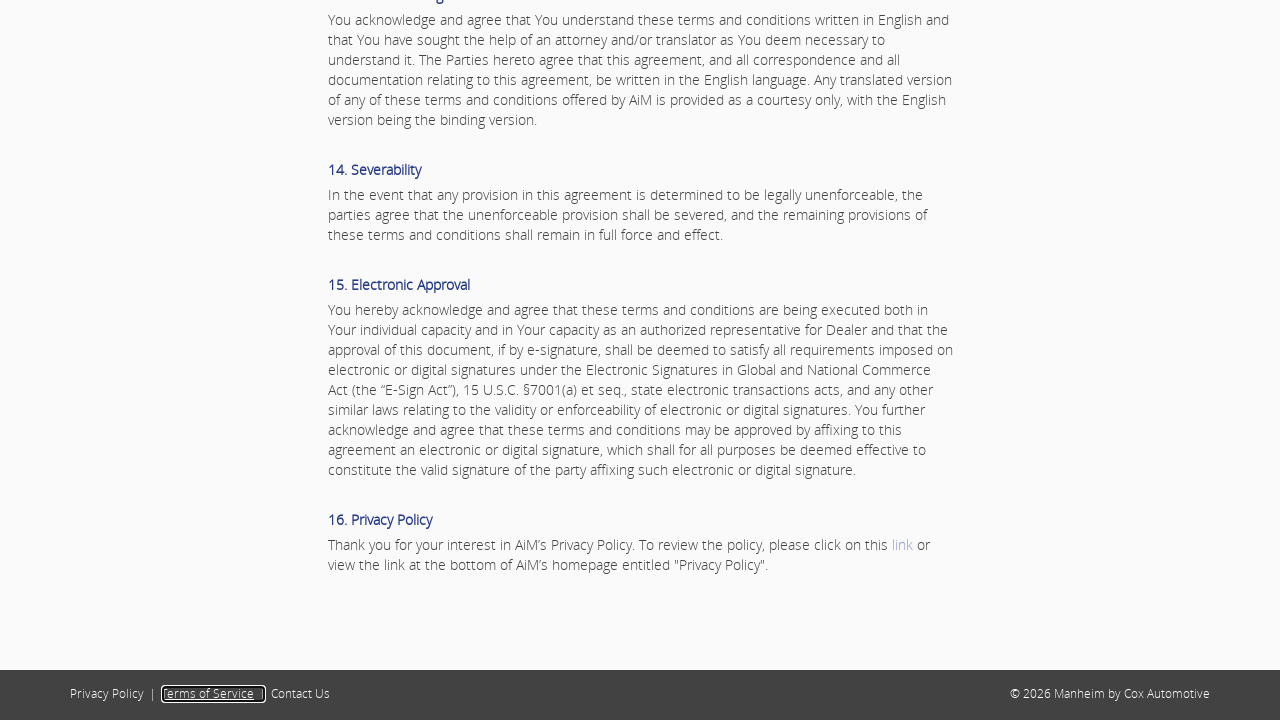

Verified navigation to Terms of Service page
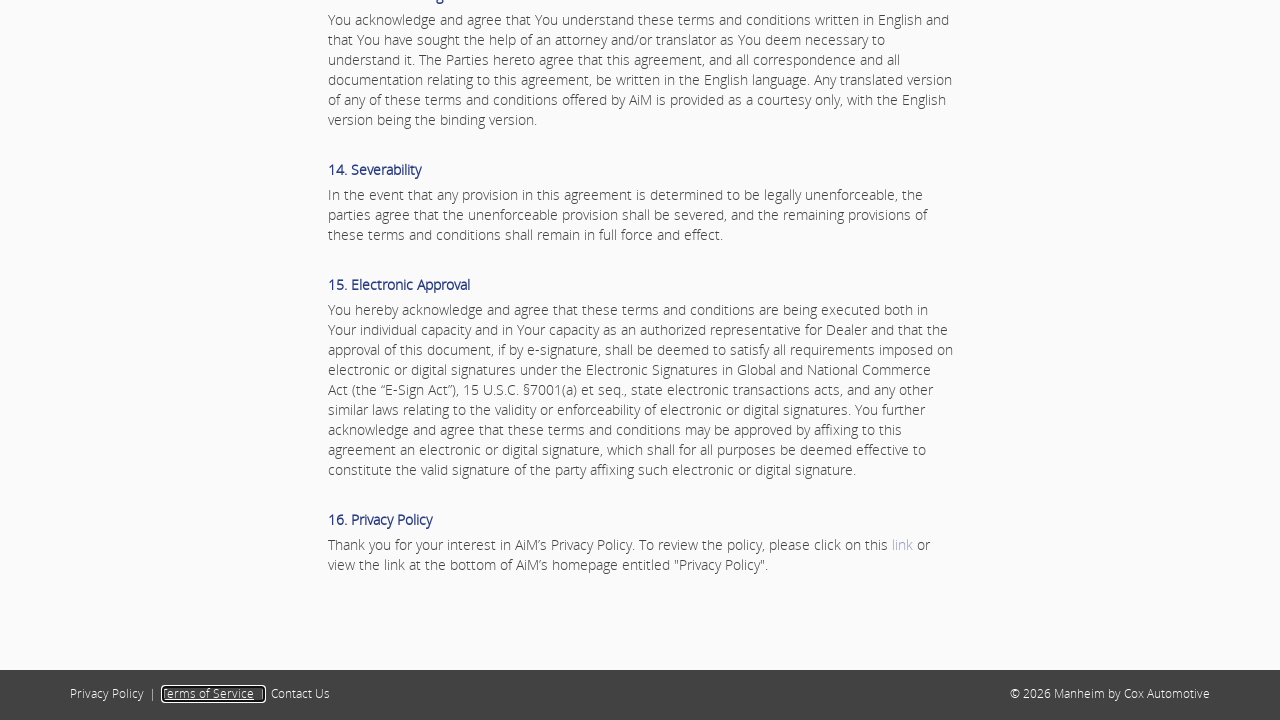

Navigated back to home page
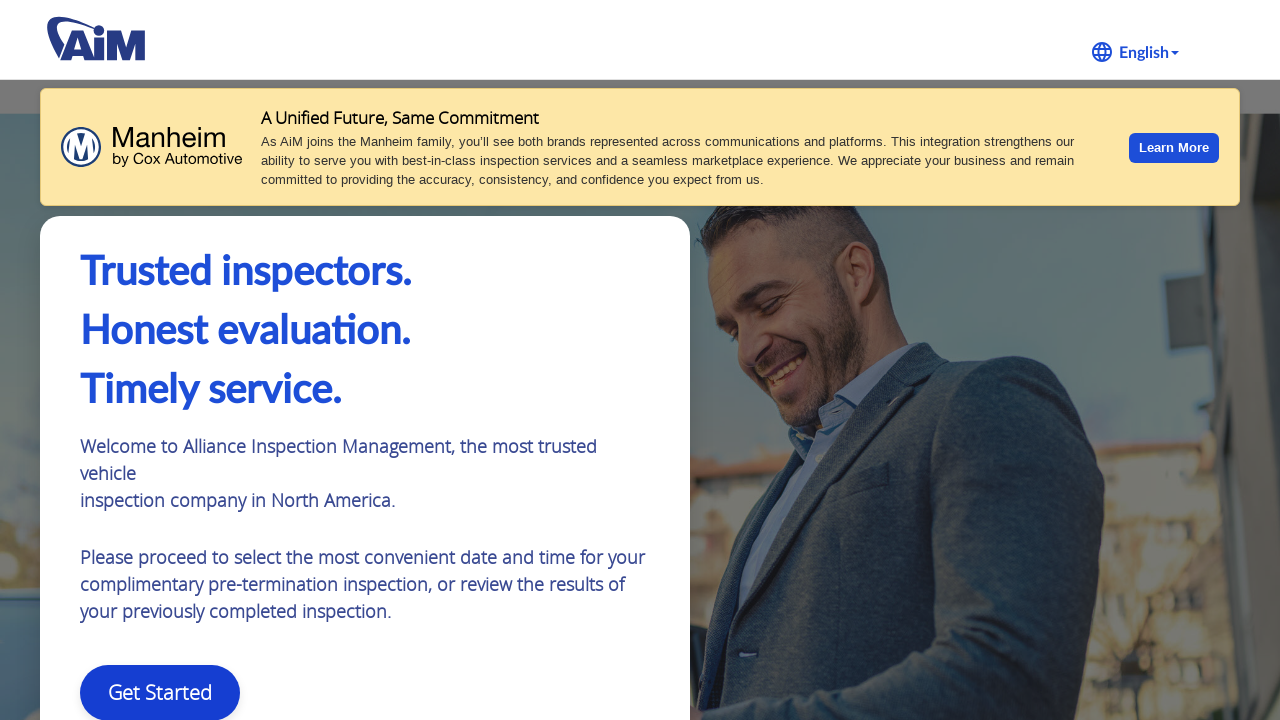

Clicked on Contact Us link in footer at (300, 694) on a:text("Contact Us")
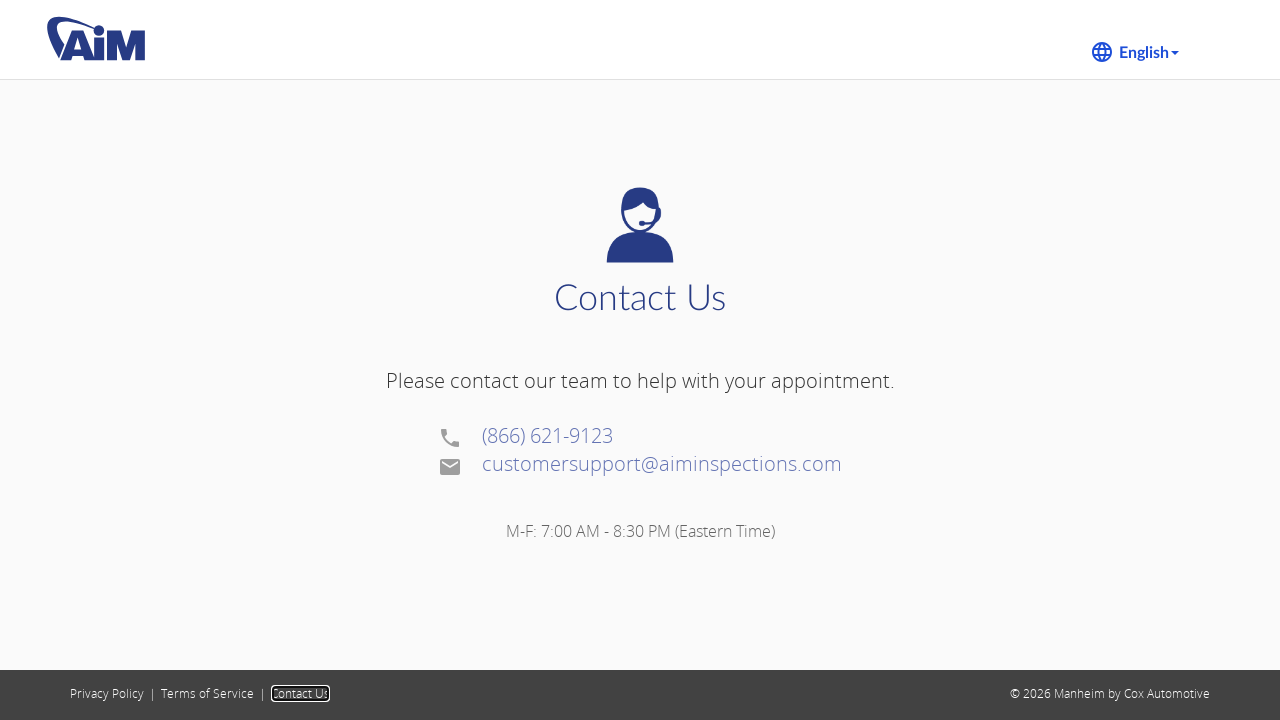

Verified navigation to Contact Us page
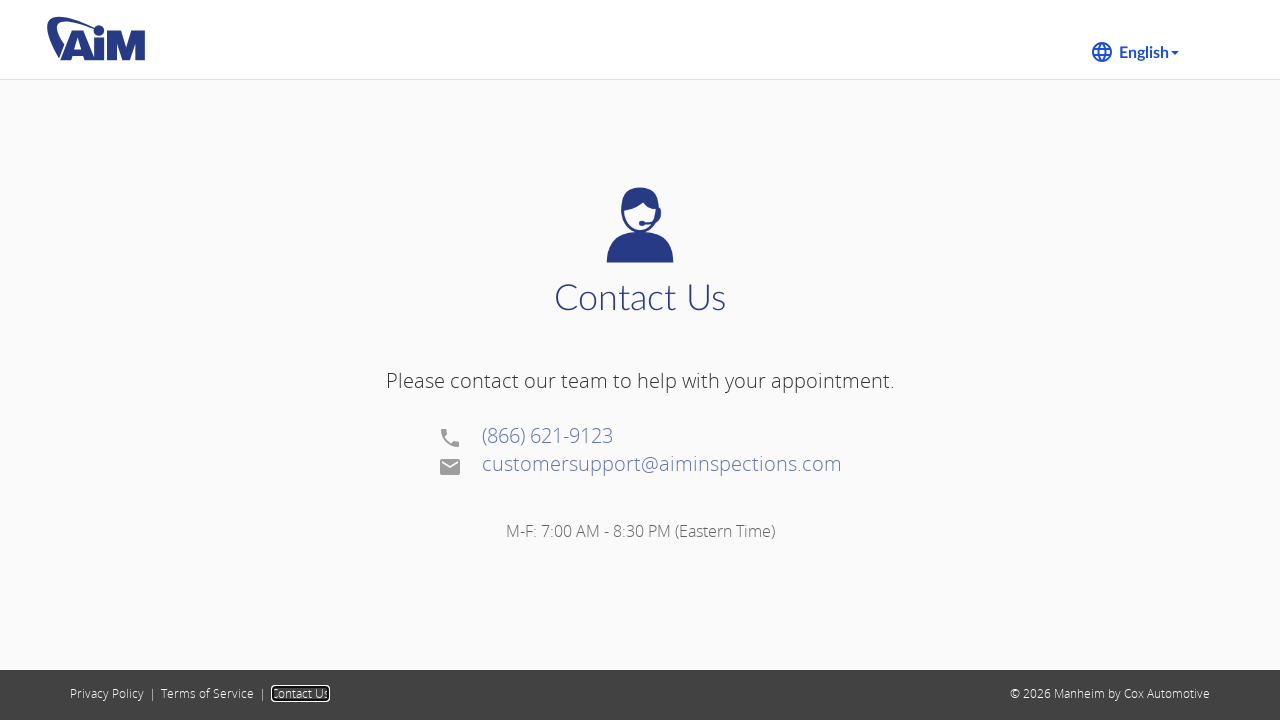

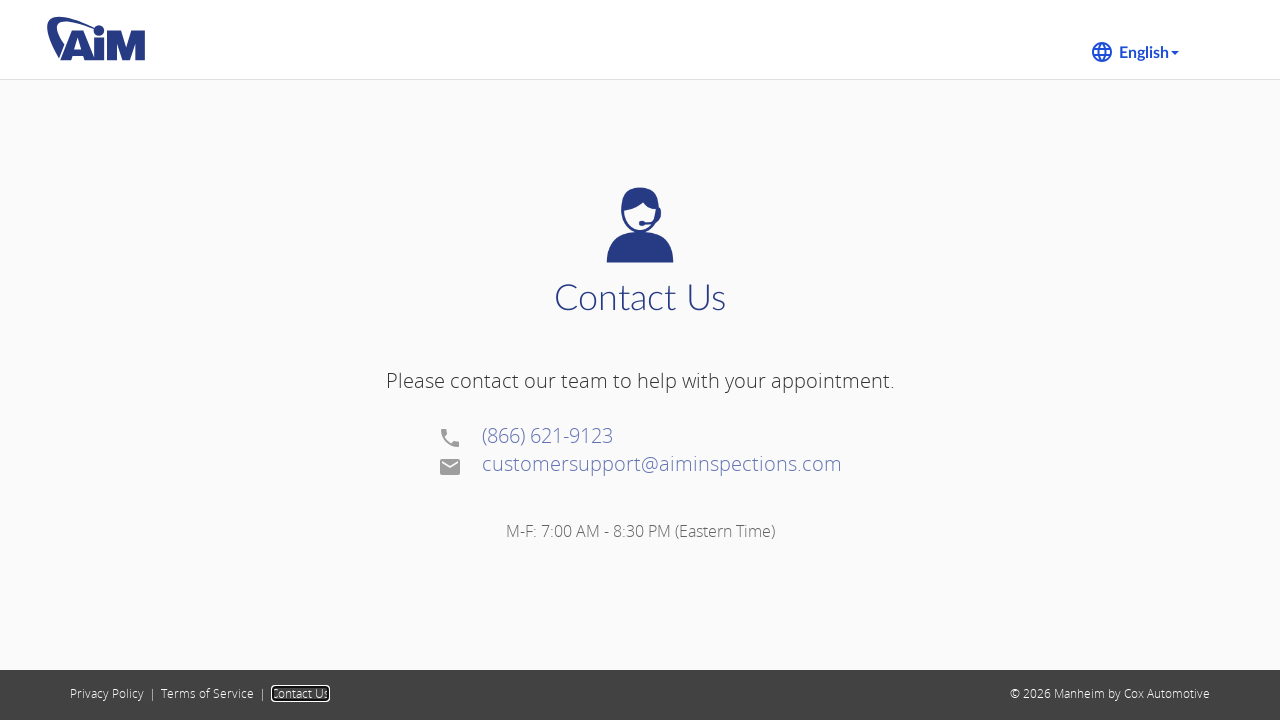